Tests opening a new window/tab by clicking a footer link and verifying window handle switching functionality.

Starting URL: https://the-internet.herokuapp.com/javascript_alerts

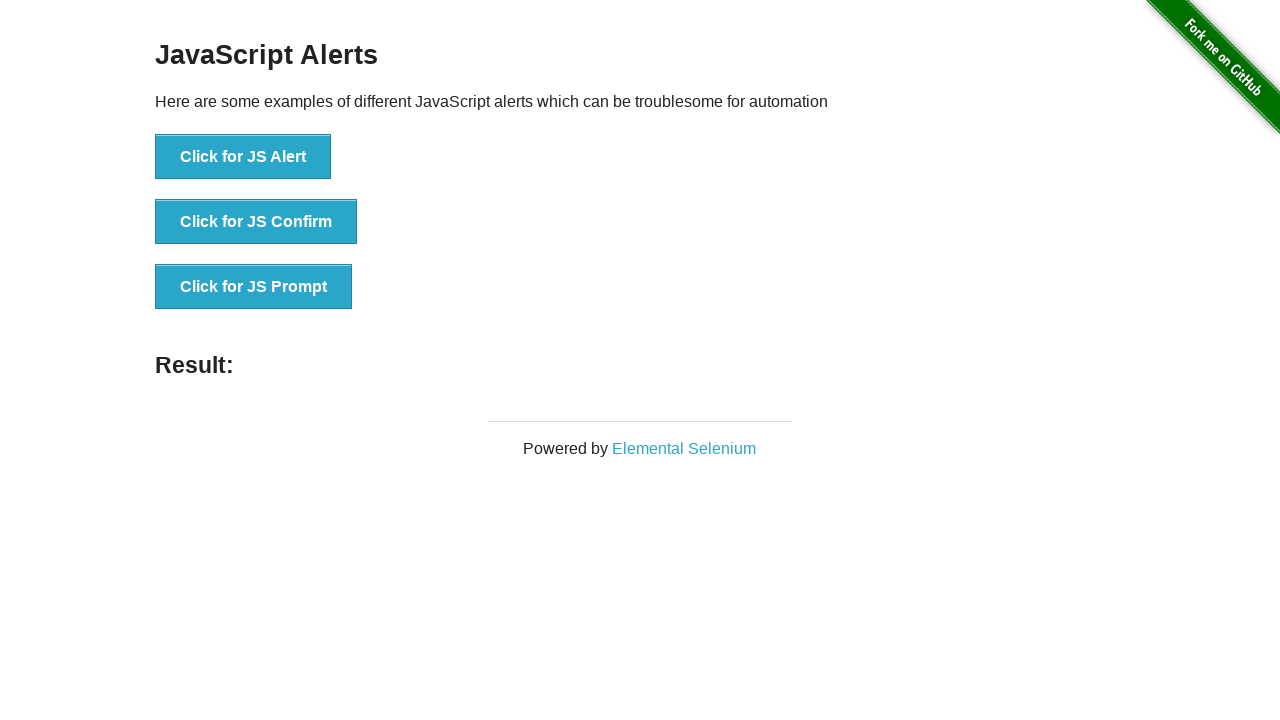

Clicked footer link to open new tab/window at (684, 449) on xpath=//*[@id="page-footer"]/div/div/a
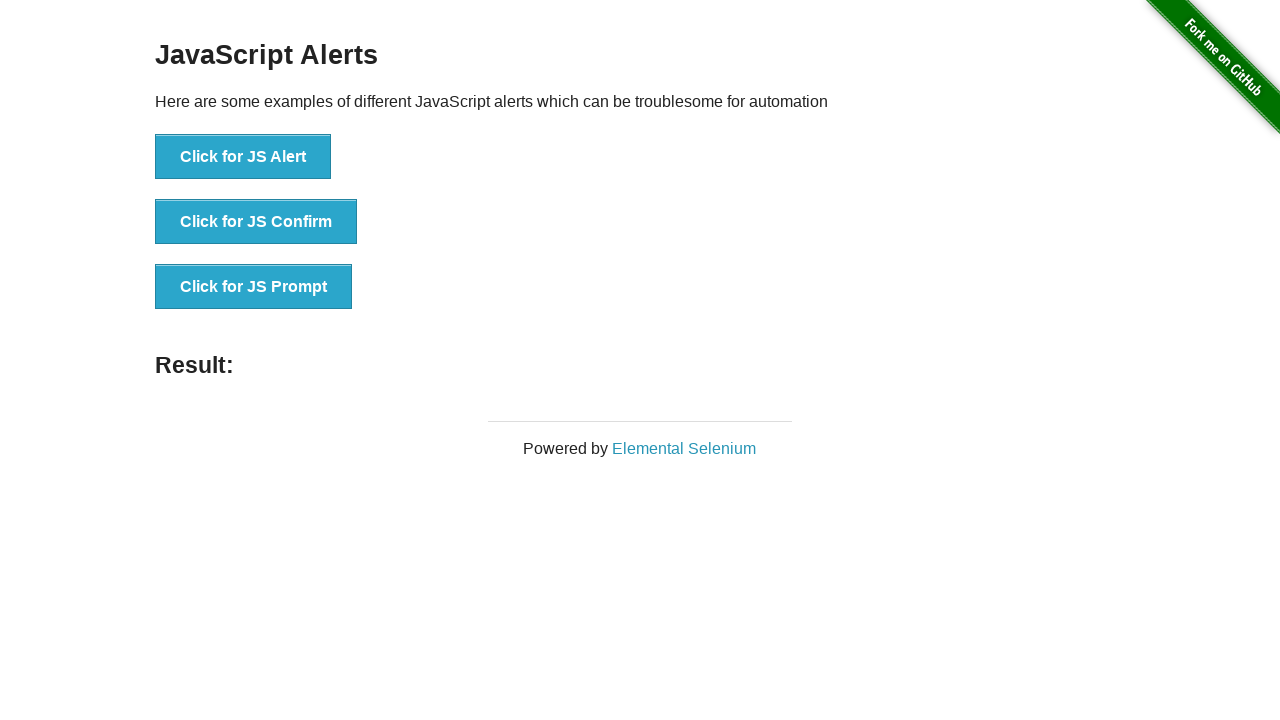

Captured new page handle from context
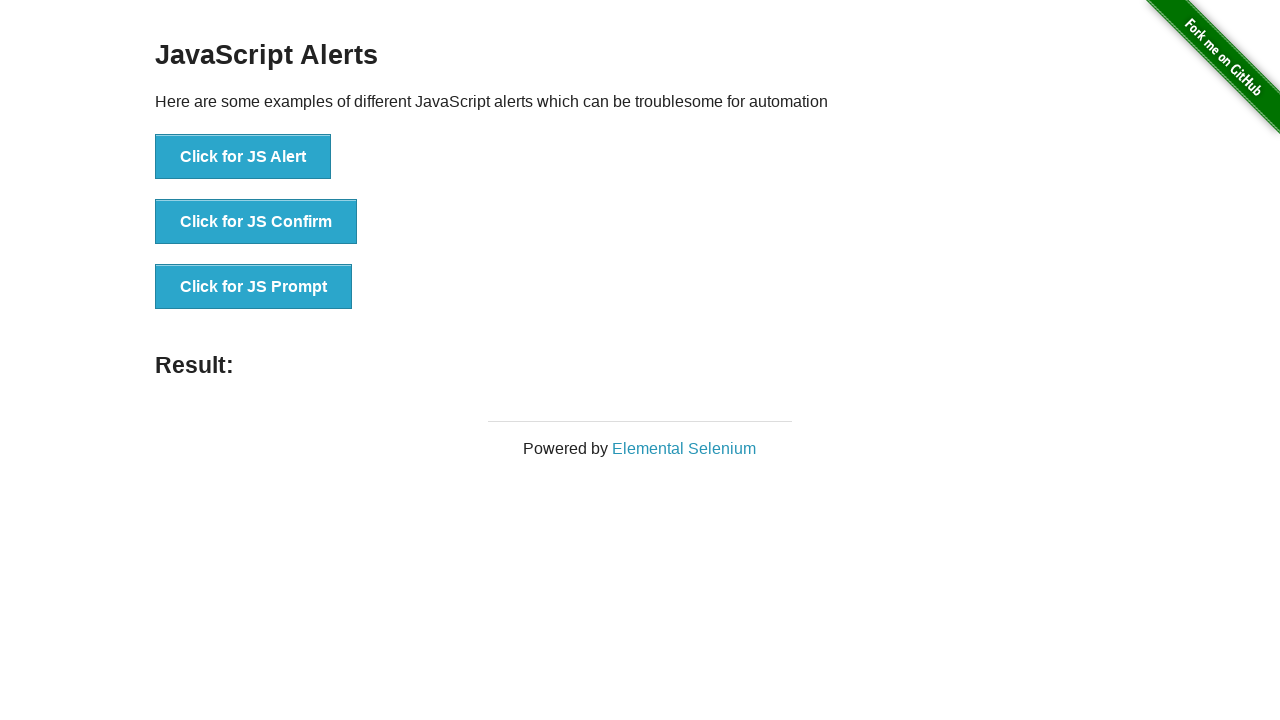

Waited for new page to fully load
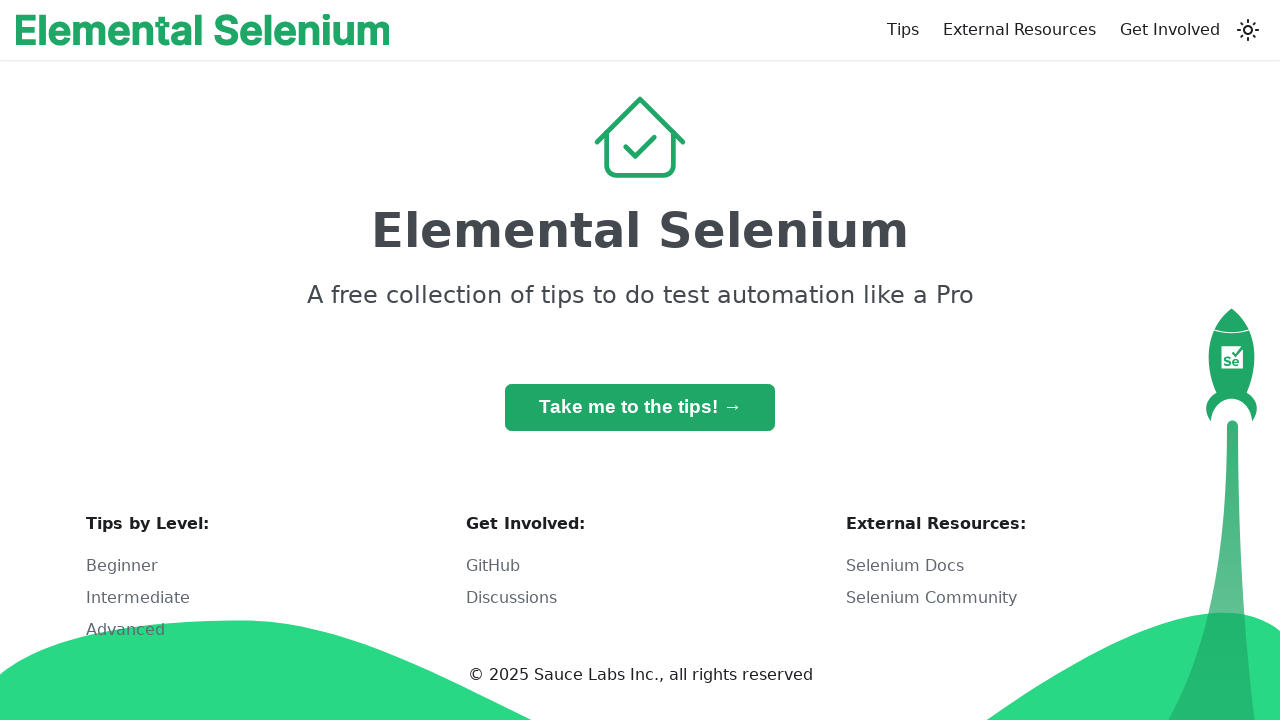

Closed the new page/tab
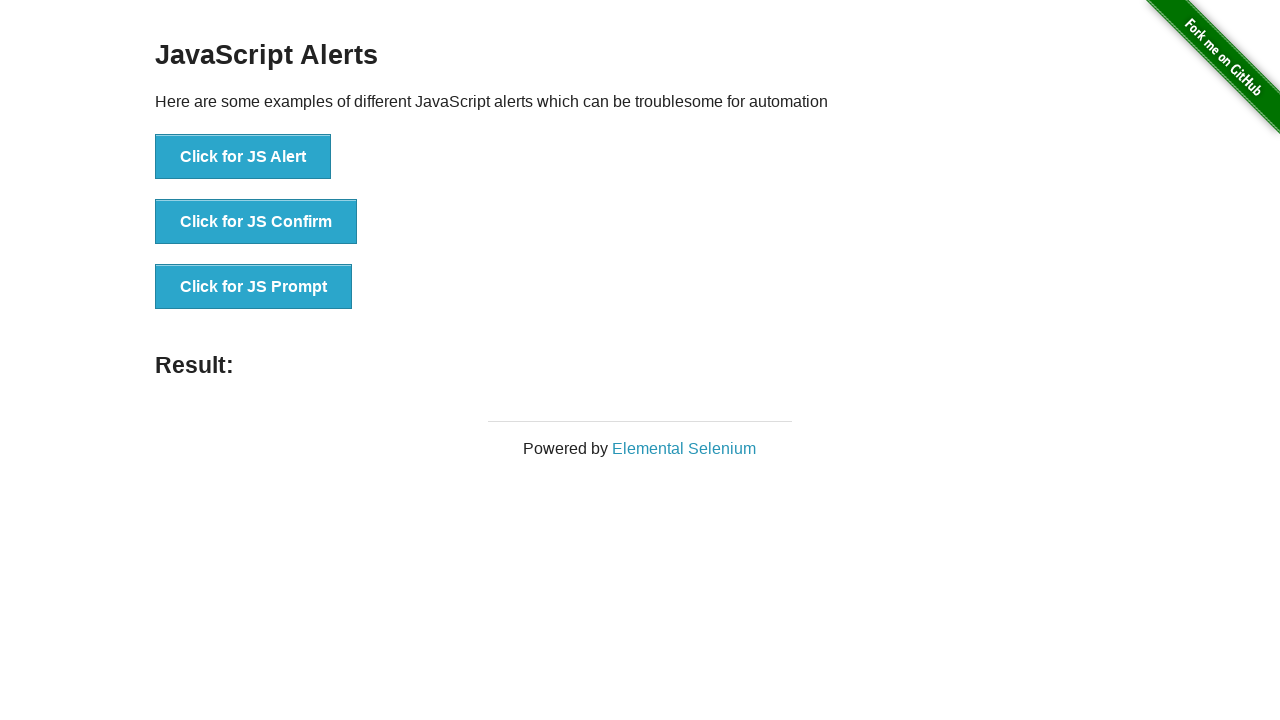

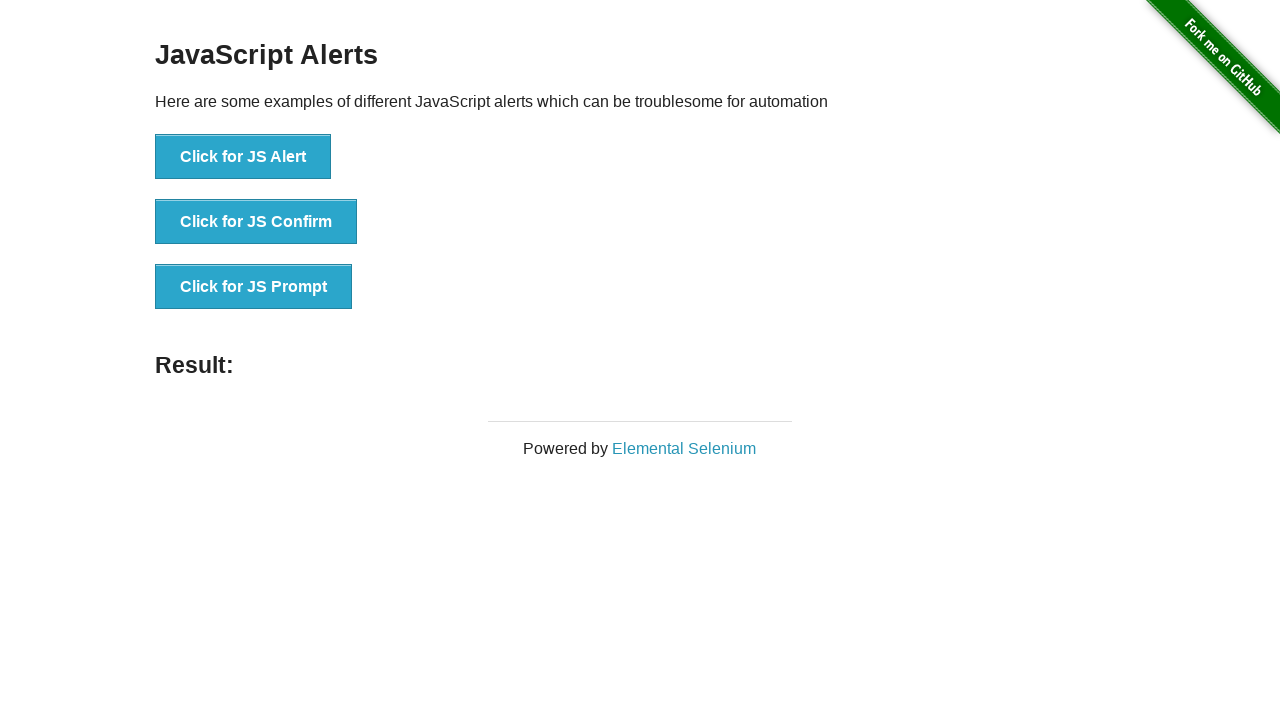